Tests the purchase flow by placing an order, filling shipping details, and completing the purchase

Starting URL: https://www.demoblaze.com/cart.html

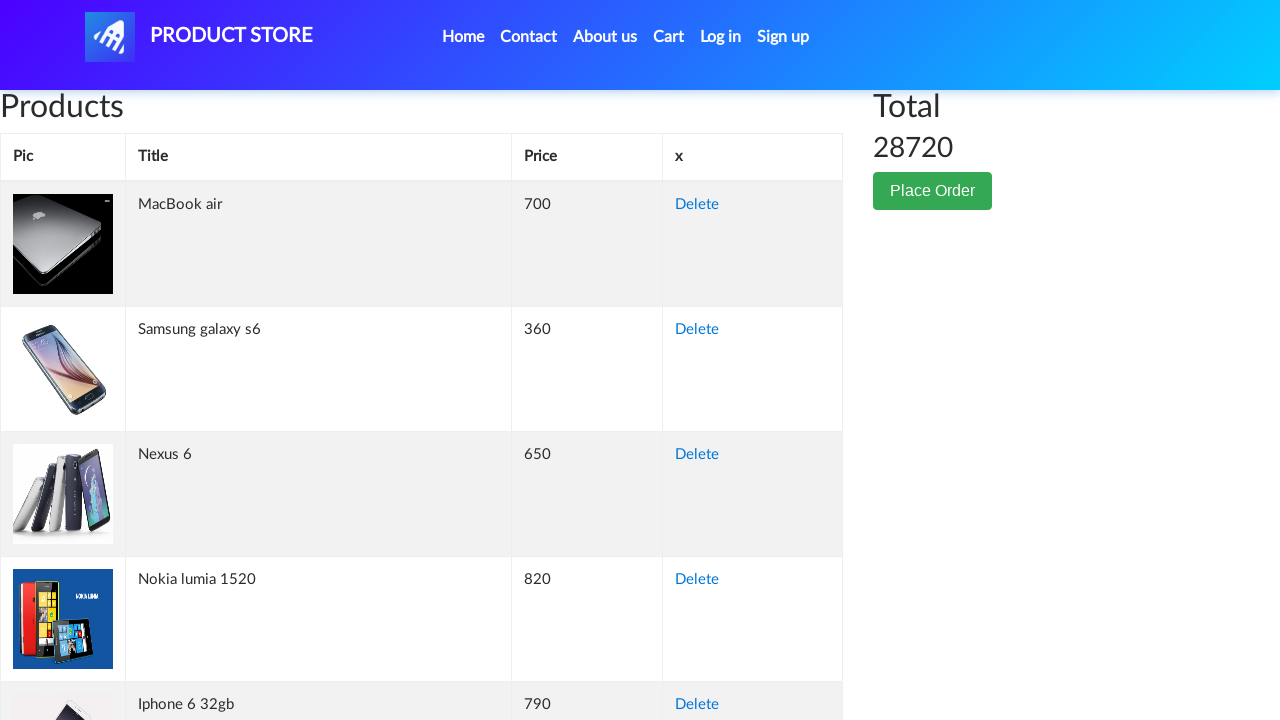

Clicked Place Order button at (933, 191) on xpath=//button[contains(text(),'Place Order')]
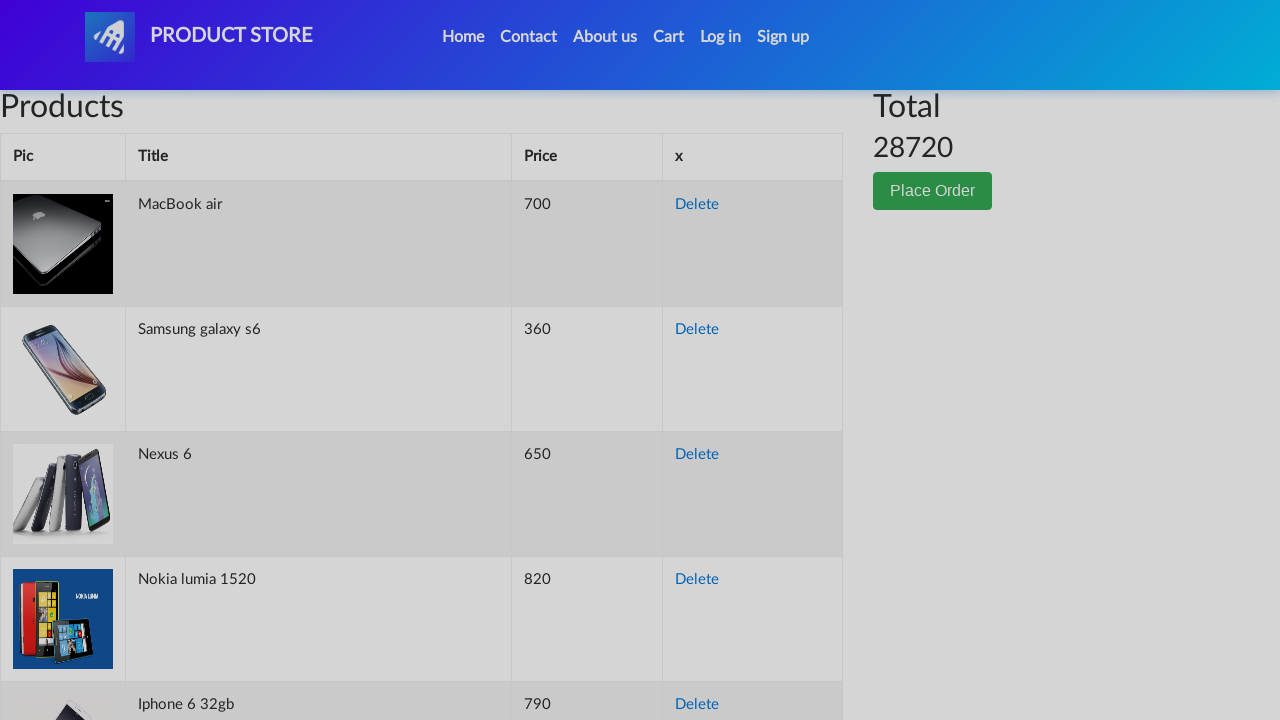

Filled name field with 'John Doe' on //input[@id='name']
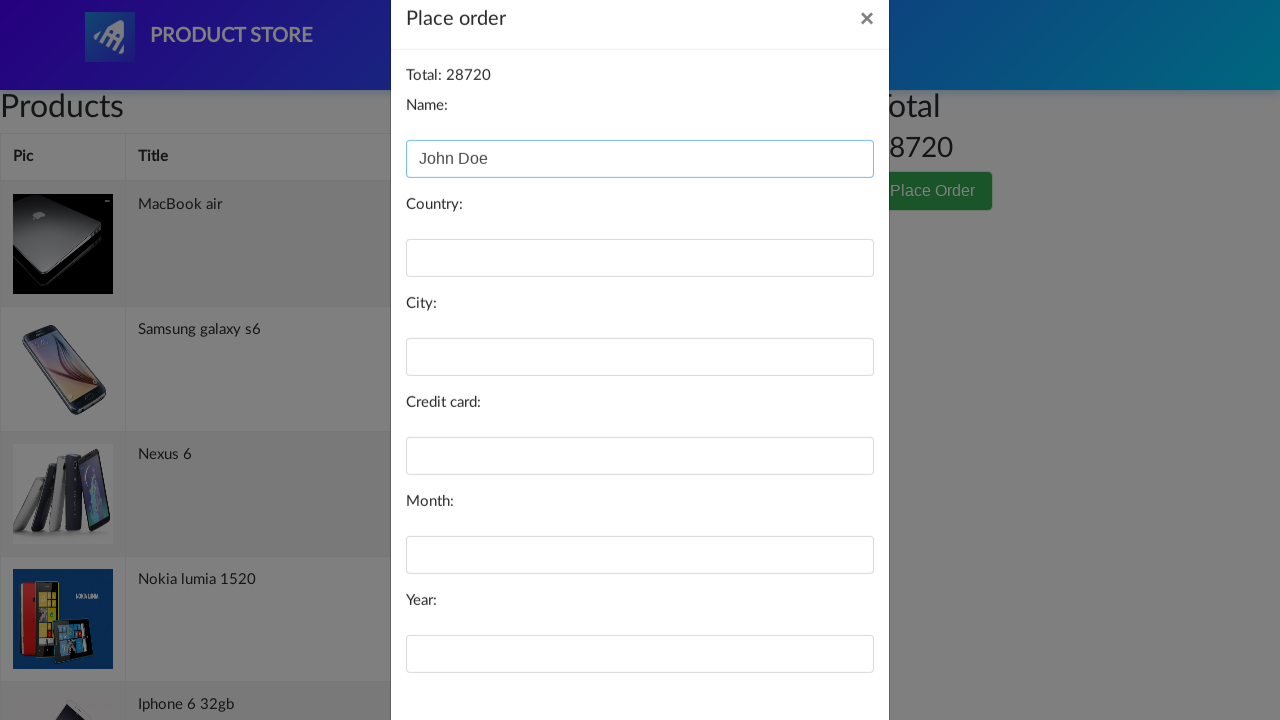

Filled country field with 'United States' on //input[@id='country']
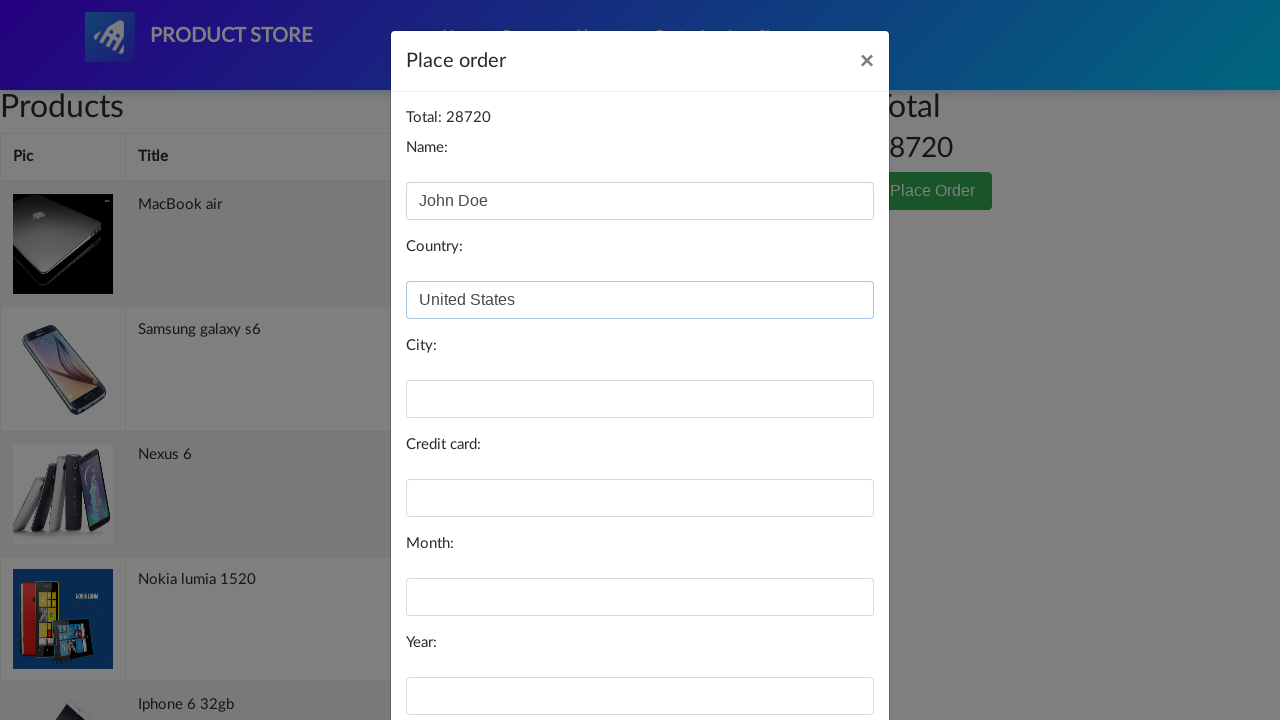

Filled city field with 'New York' on //input[@id='city']
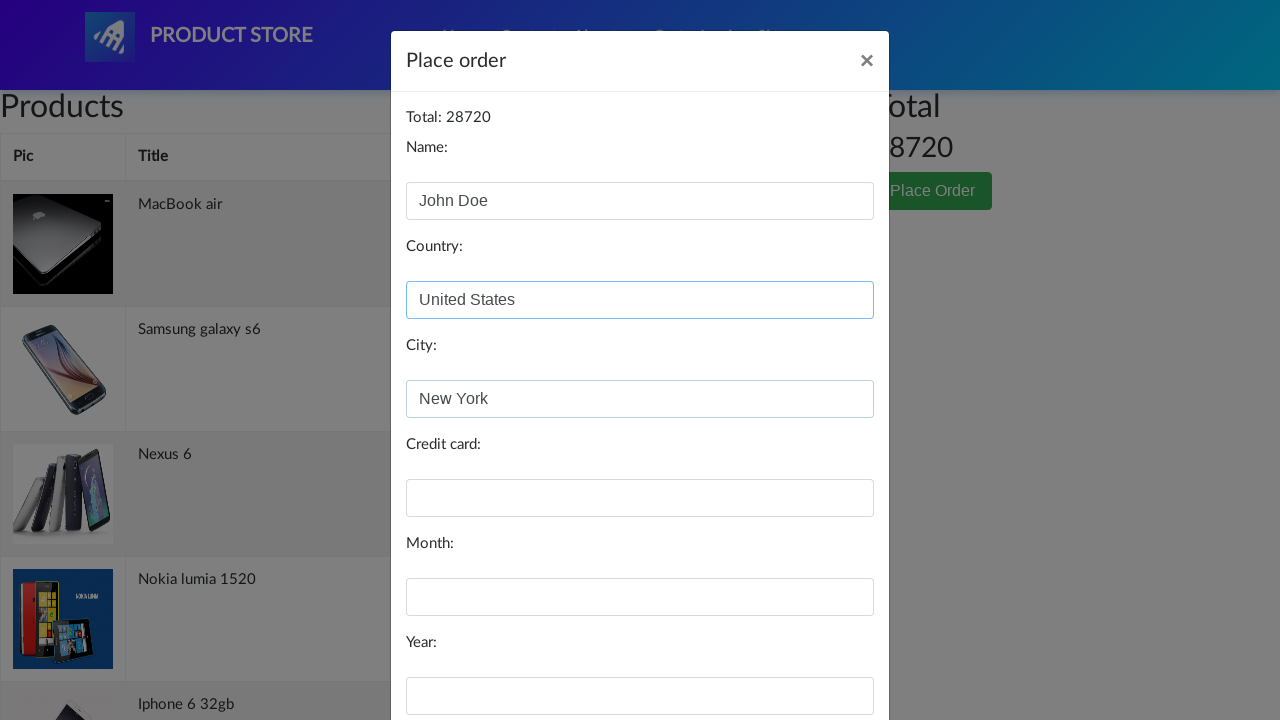

Filled card number field on //input[@id='card']
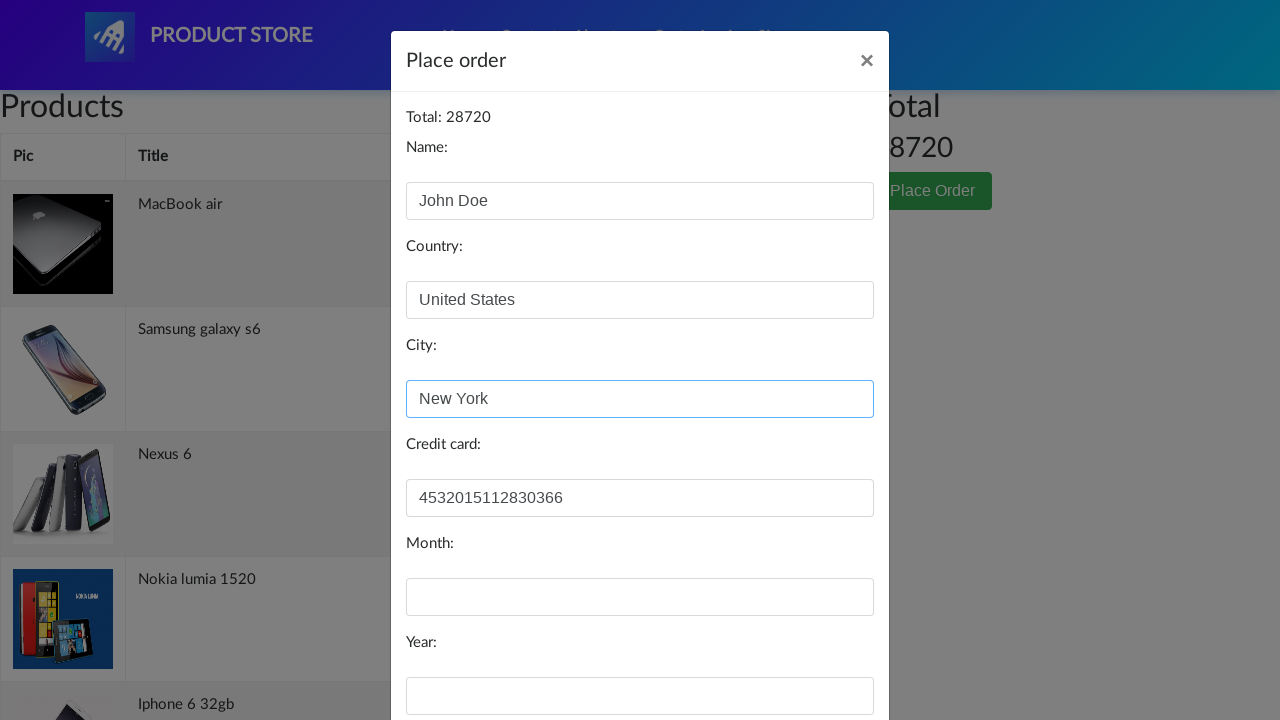

Filled month field with 'December' on //input[@id='month']
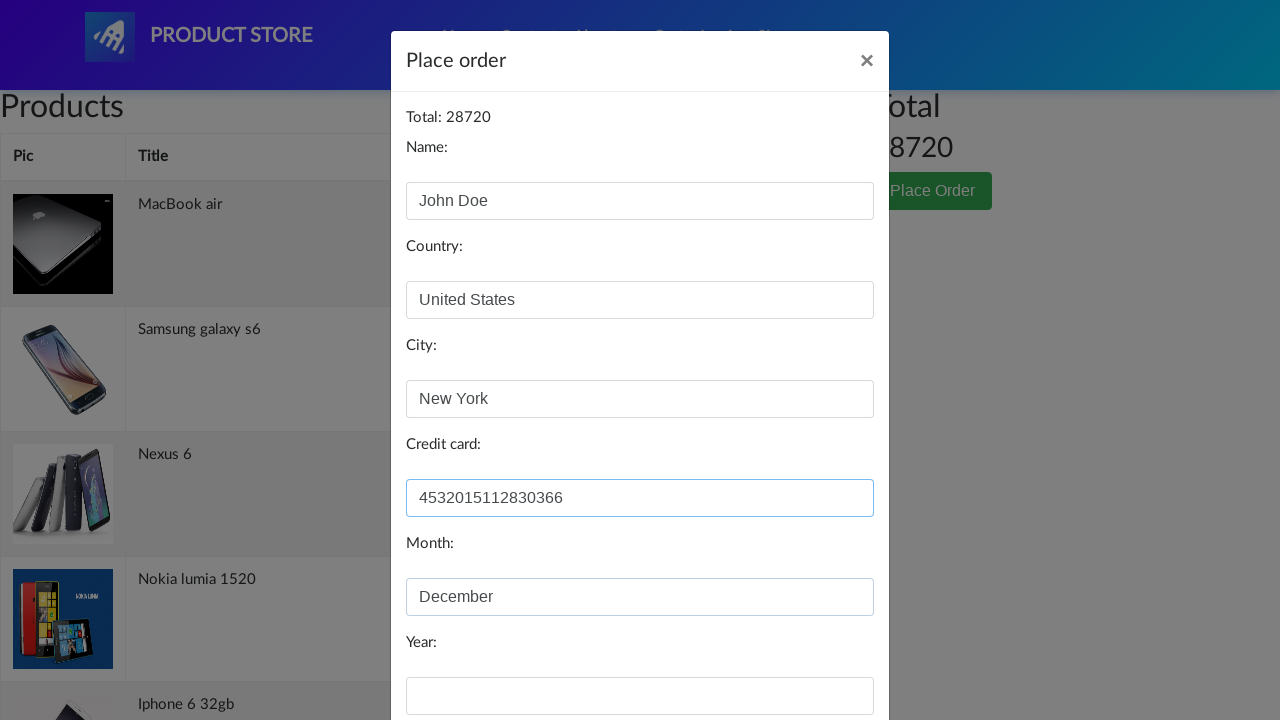

Filled year field with '2024' on //input[@id='year']
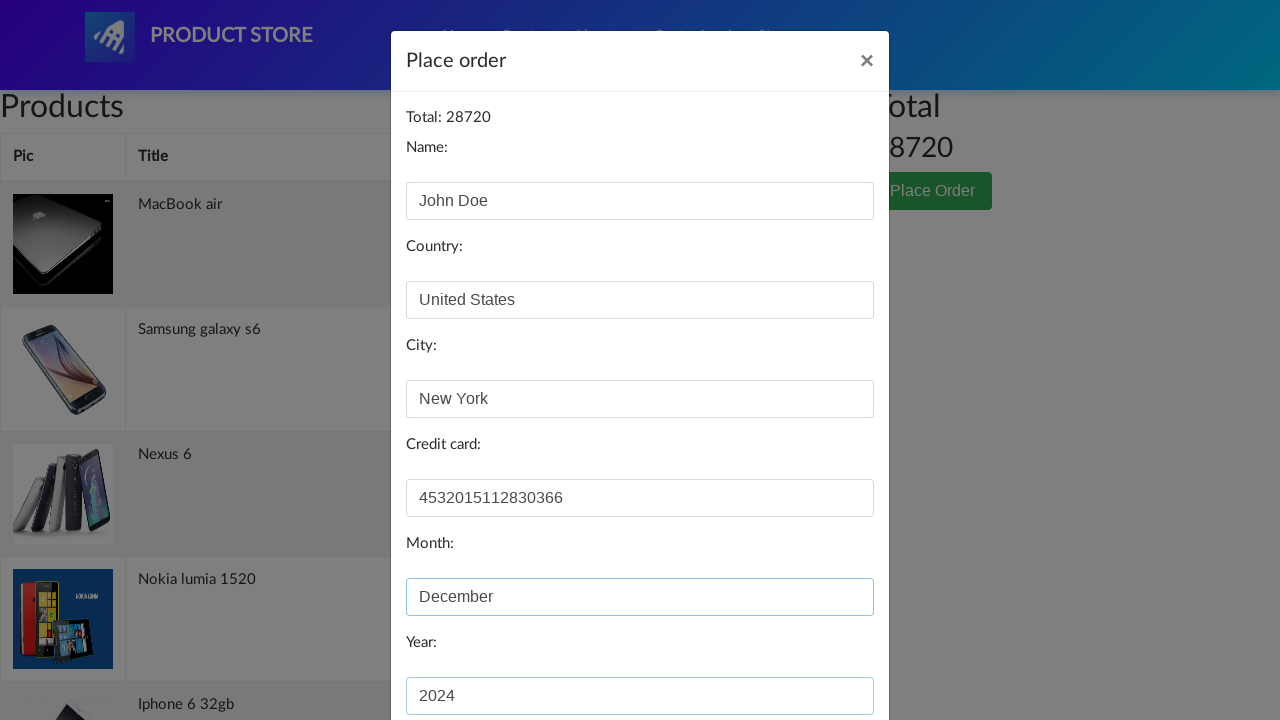

Clicked Purchase button to complete order at (823, 655) on xpath=//button[contains(text(),'Purchase')]
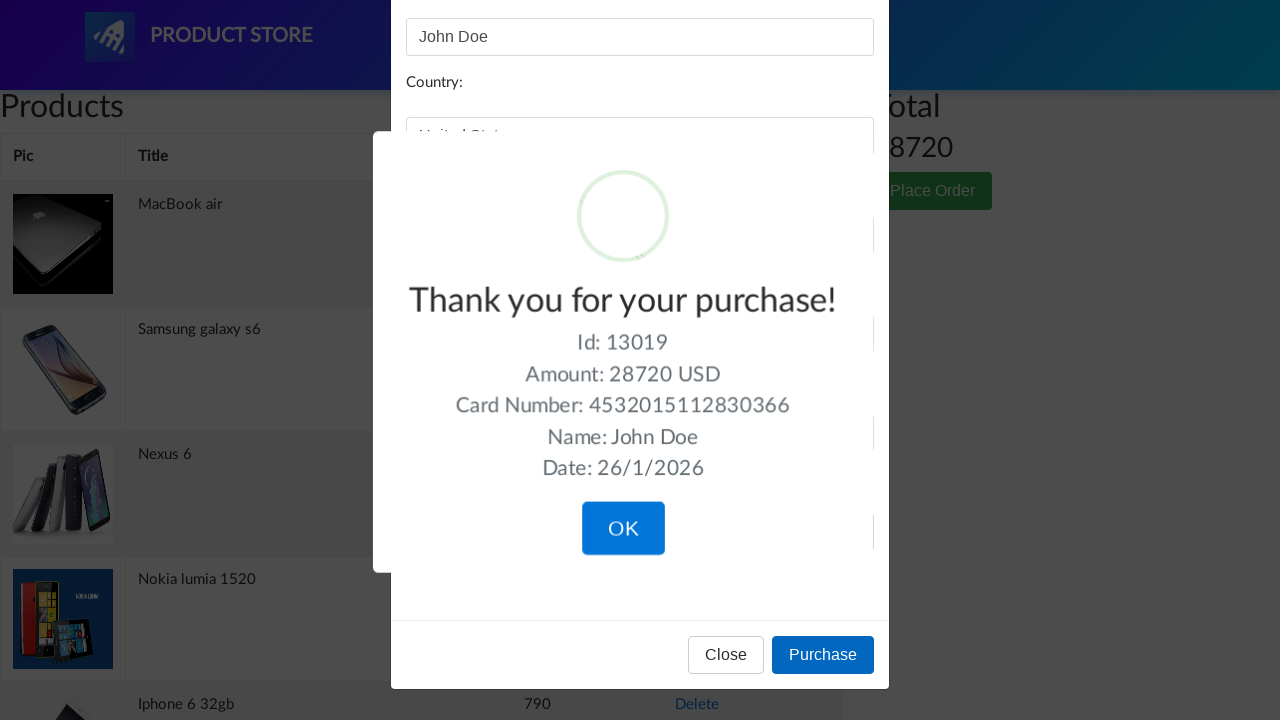

Purchase confirmation message displayed
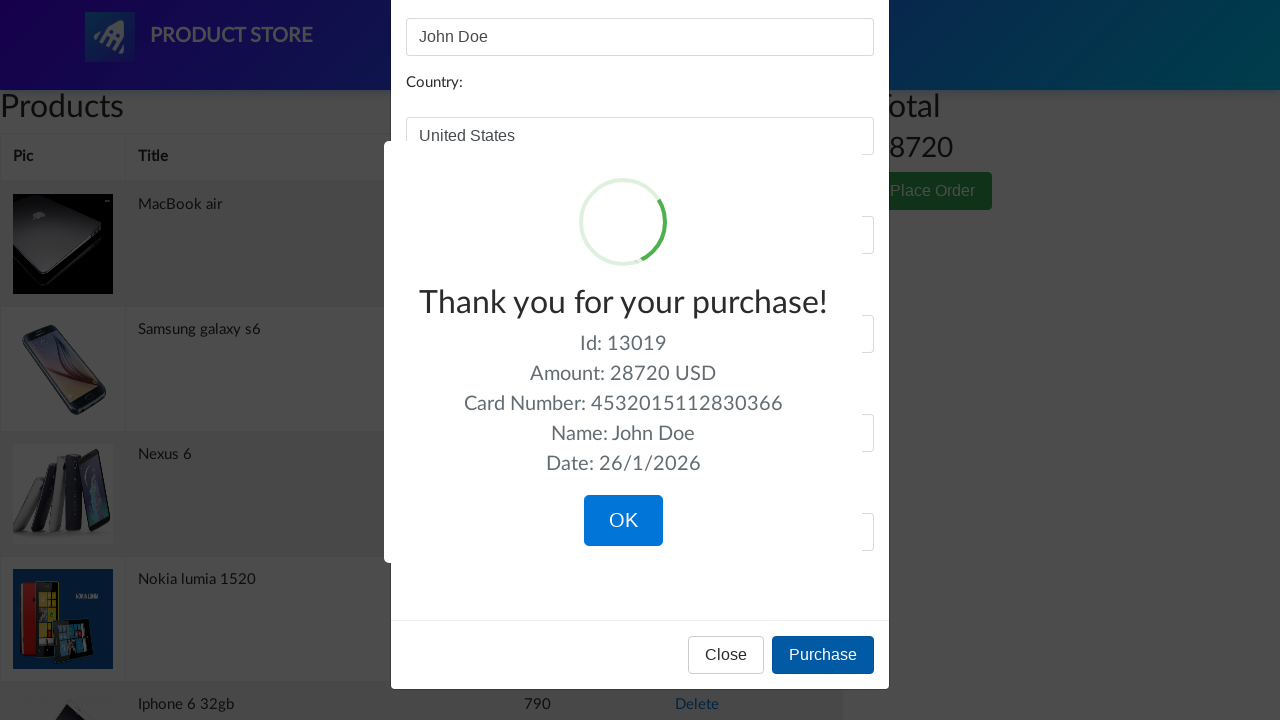

Clicked OK button to close confirmation dialog at (623, 521) on xpath=//button[contains(text(),'OK')]
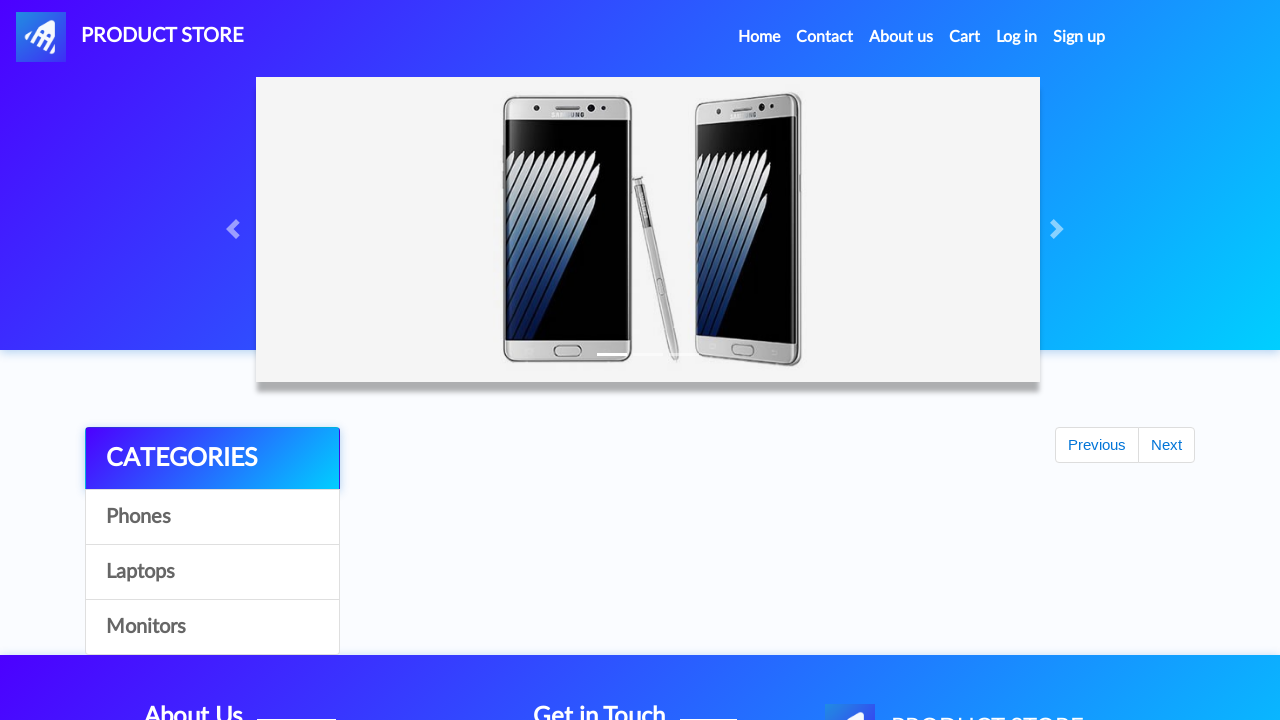

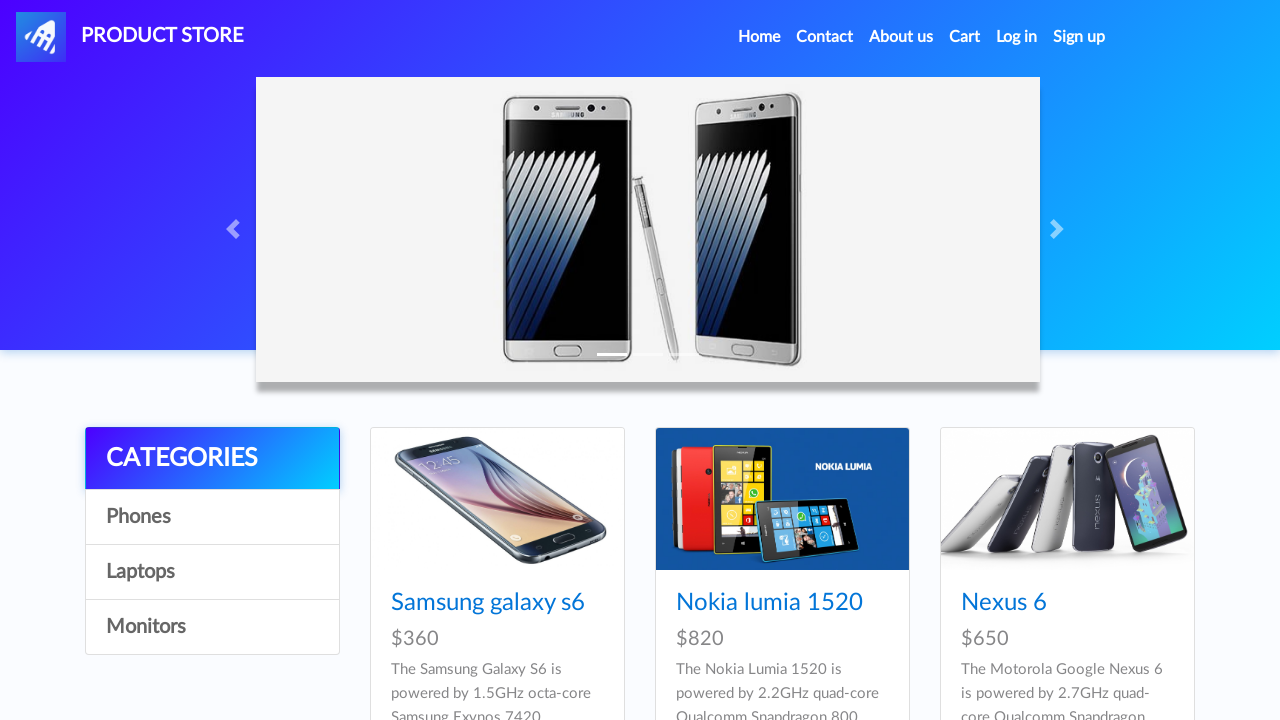